Tests JavaScript alert handling by interacting with three types of alerts: simple alert, confirmation dialog, and prompt dialog

Starting URL: https://the-internet.herokuapp.com/javascript_alerts

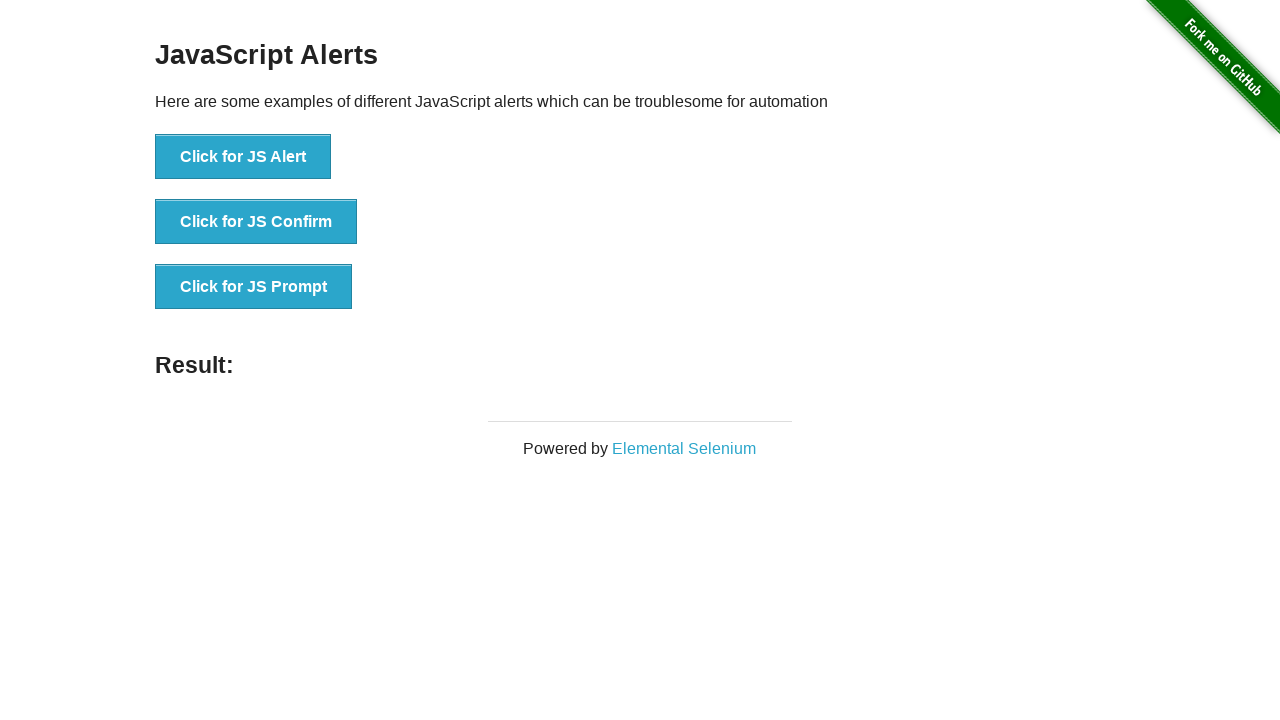

Clicked 'Click for JS Alert' button at (243, 157) on xpath=//button[contains(text(),'Click for JS Alert')]
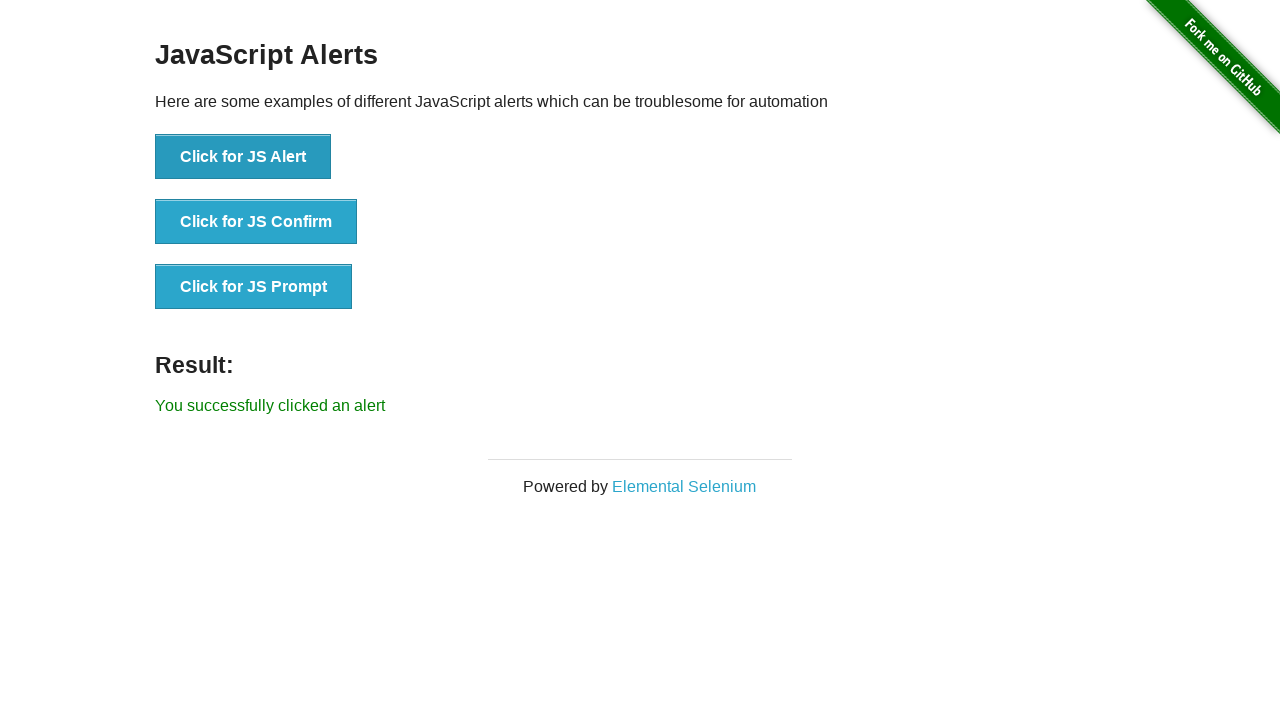

Set up dialog handler to accept the alert
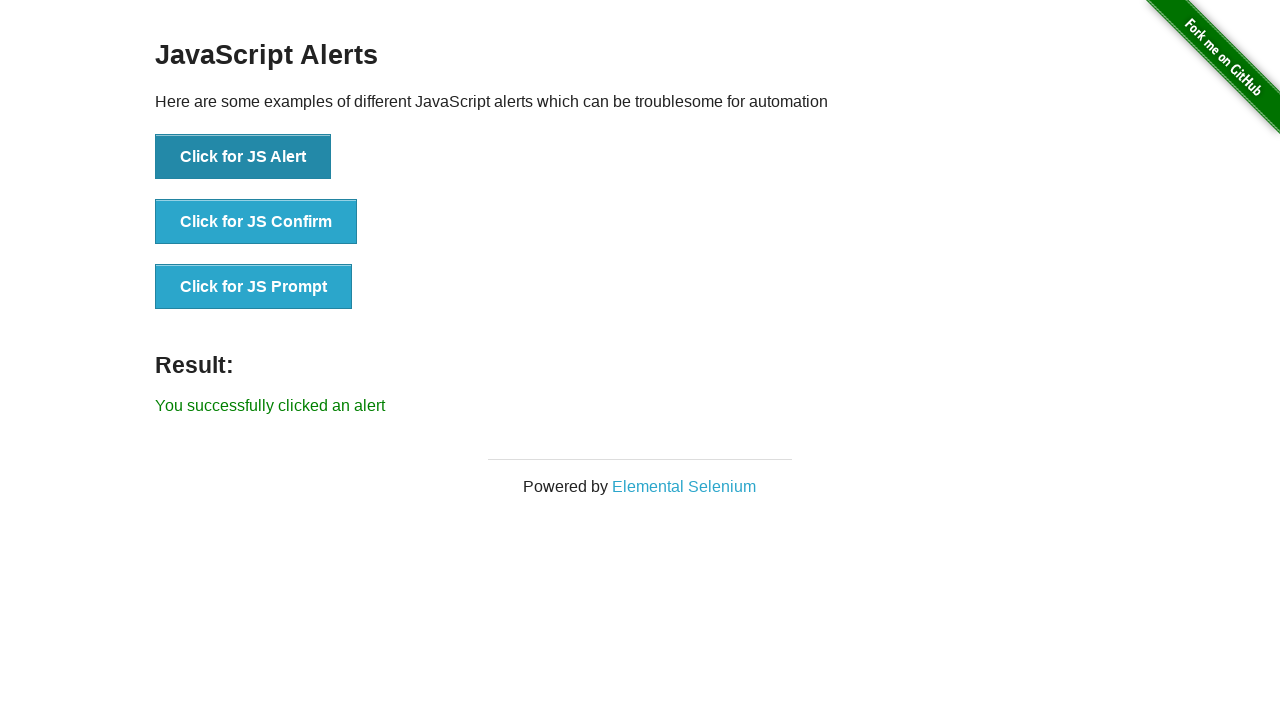

Simple alert accepted and result displayed
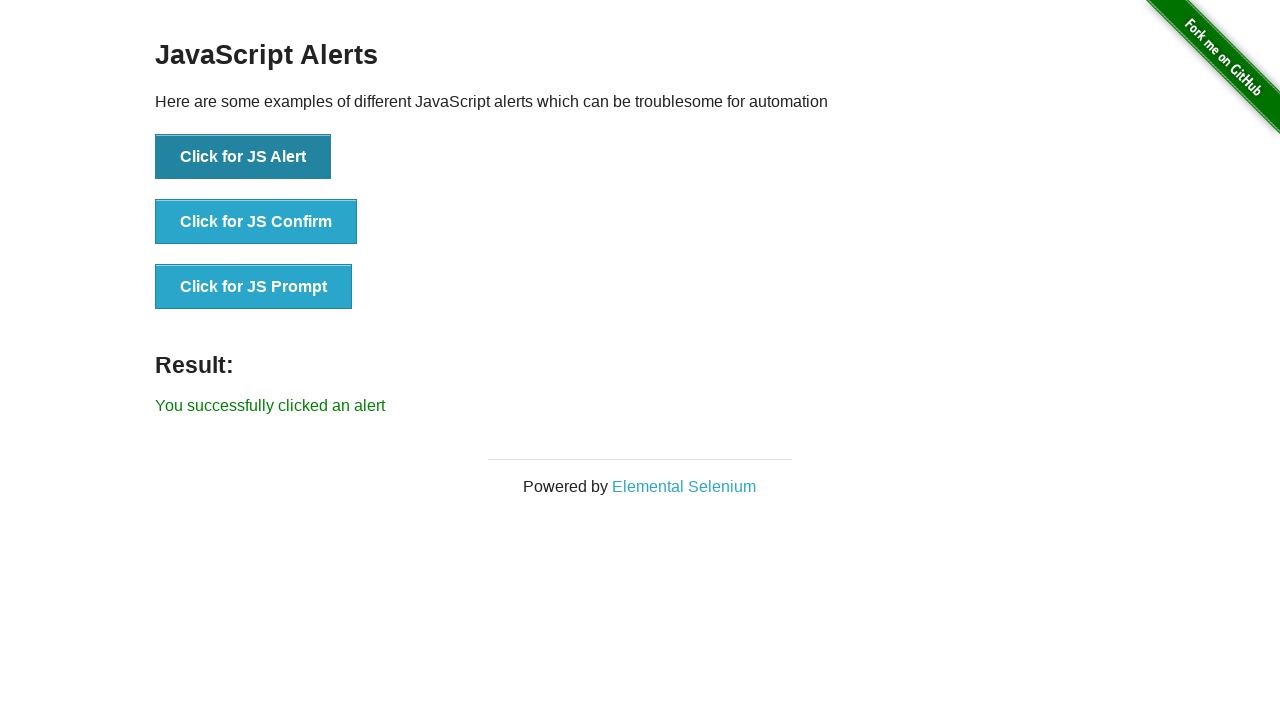

Clicked 'Click for JS Confirm' button at (256, 222) on xpath=//button[contains(text(),'Click for JS Confirm')]
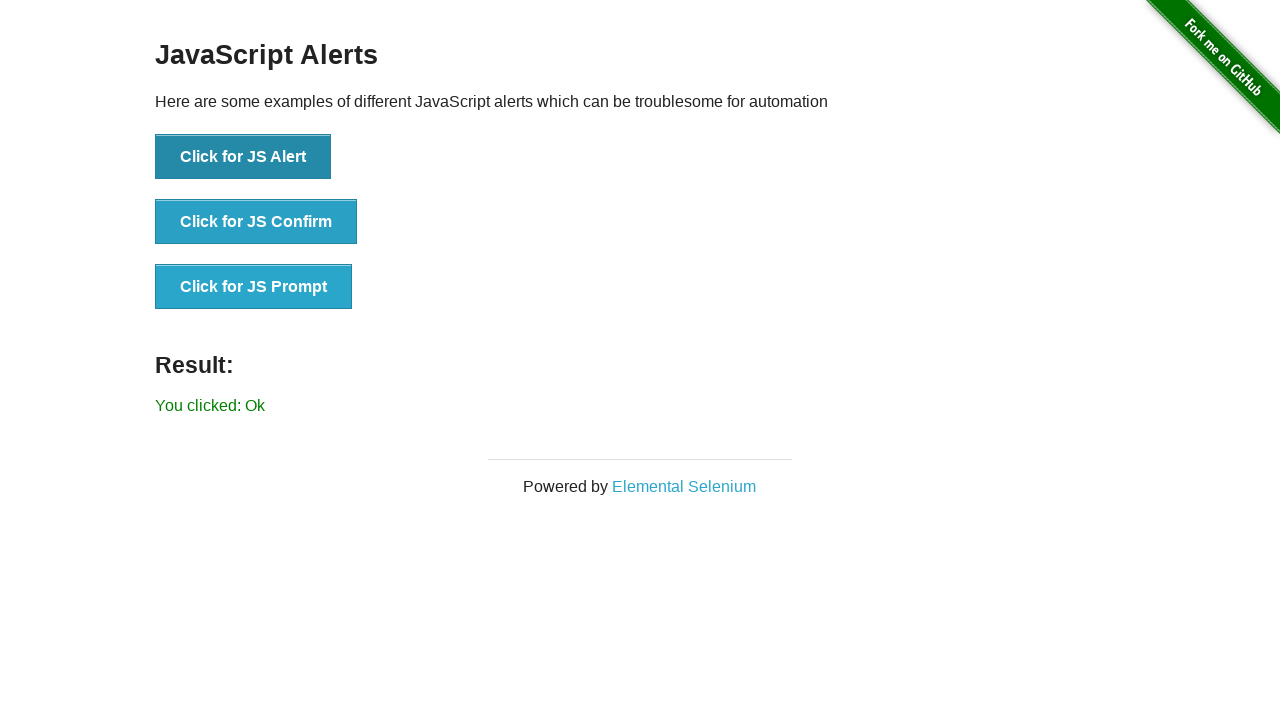

Set up dialog handler to dismiss the confirmation dialog
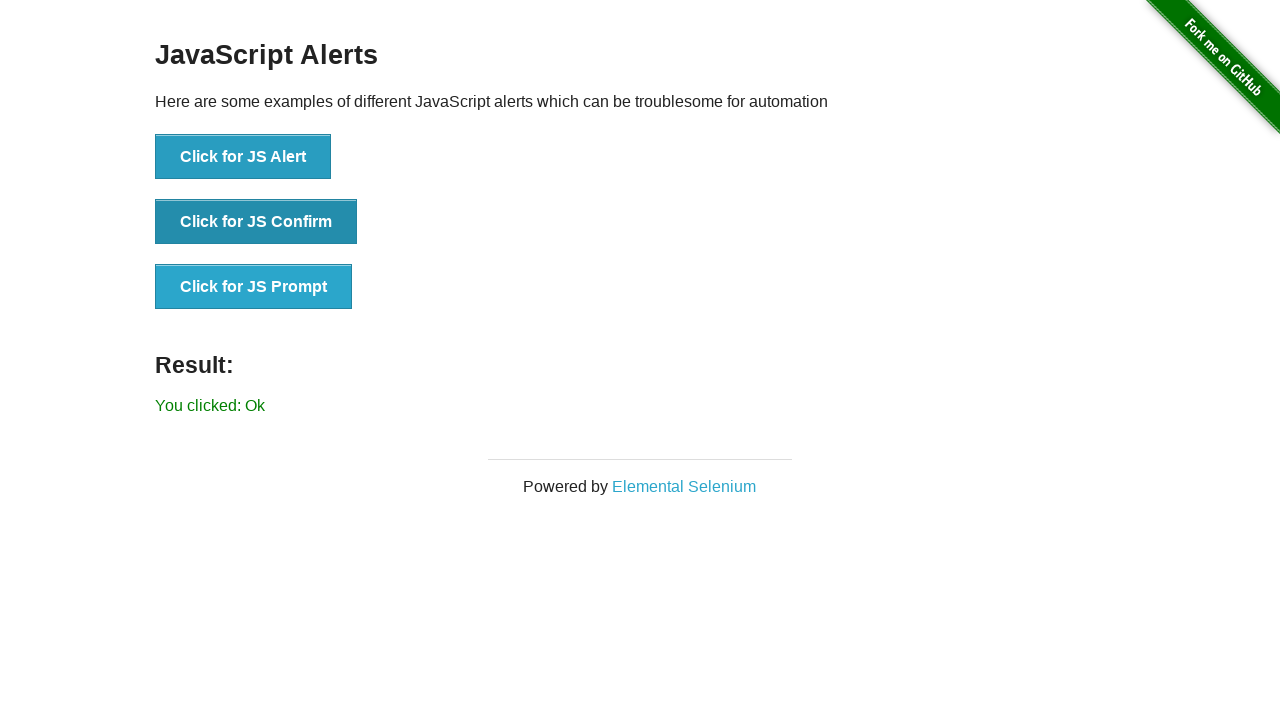

Confirmation dialog dismissed and result displayed
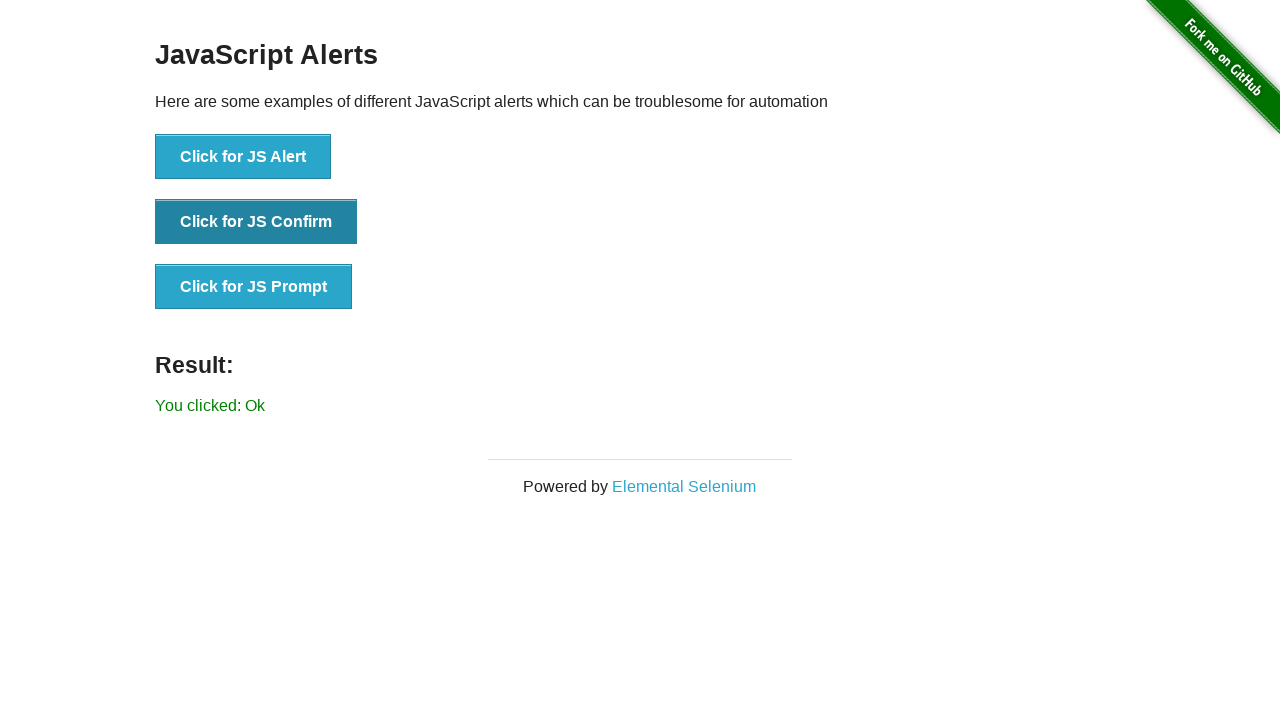

Set up dialog handler to accept prompt with 'Hello World'
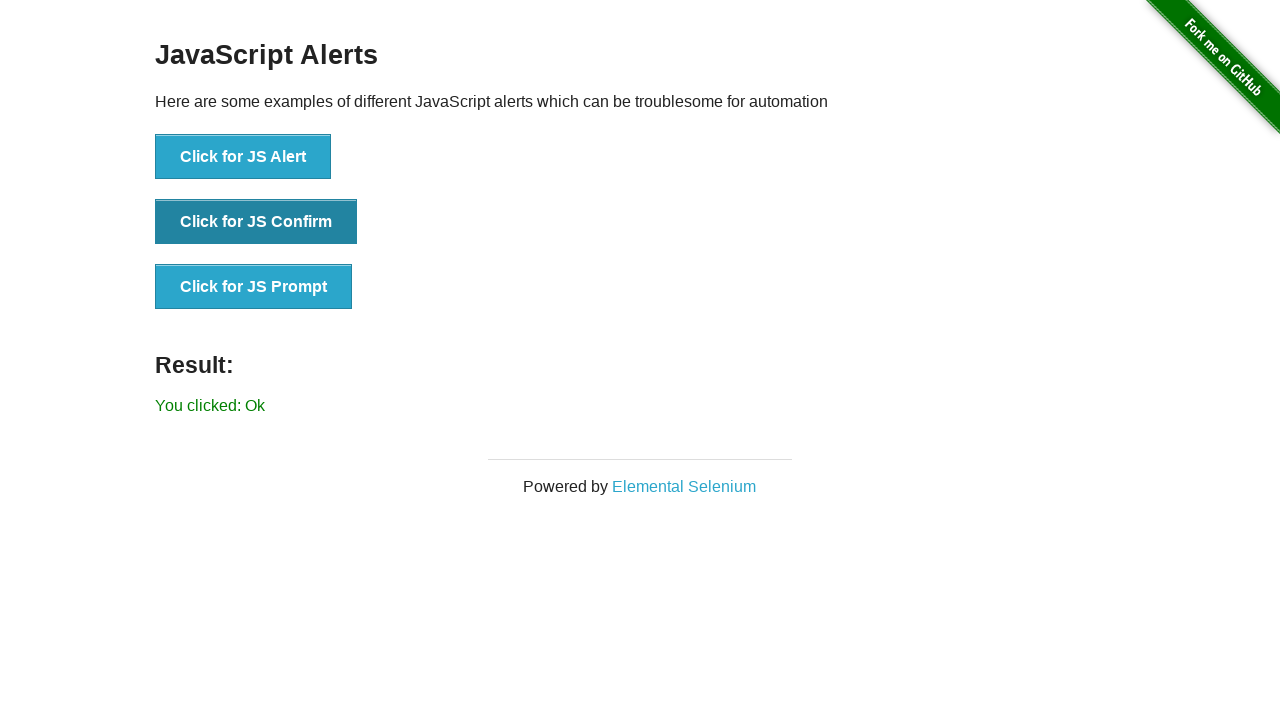

Clicked 'Click for JS Prompt' button at (254, 287) on xpath=//button[contains(text(),'Click for JS Prompt')]
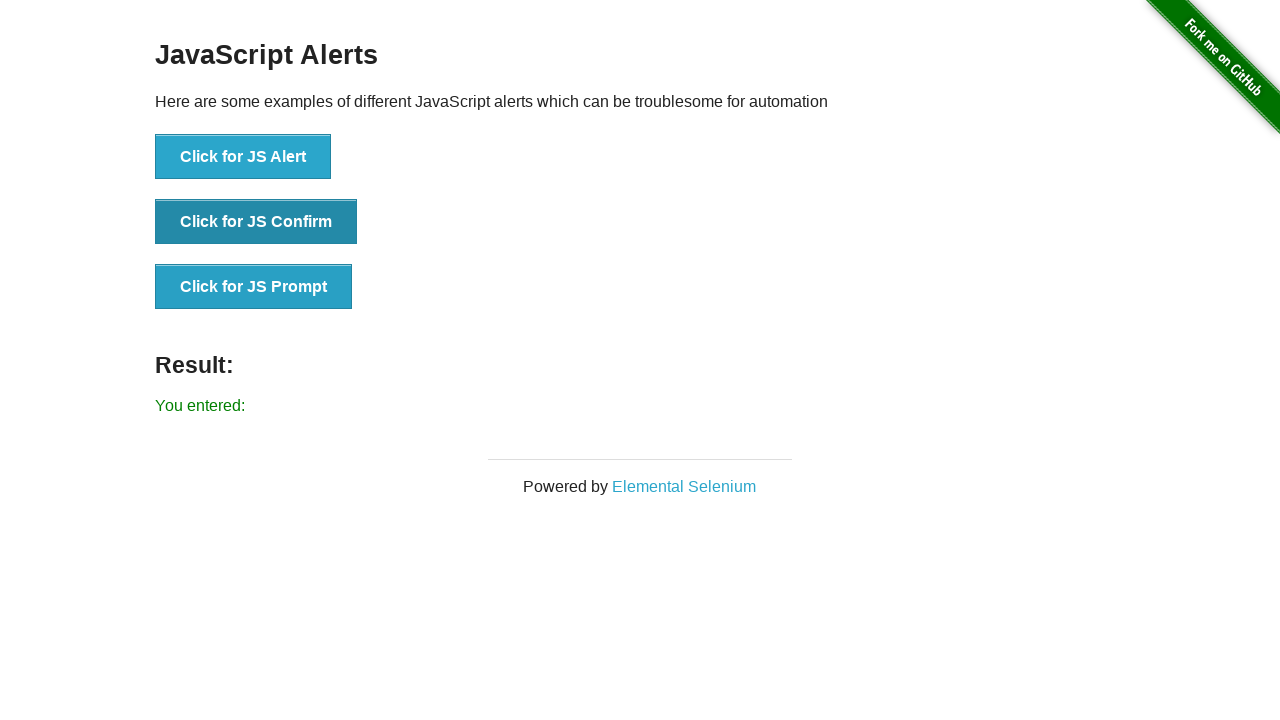

Prompt dialog accepted with text and result displayed
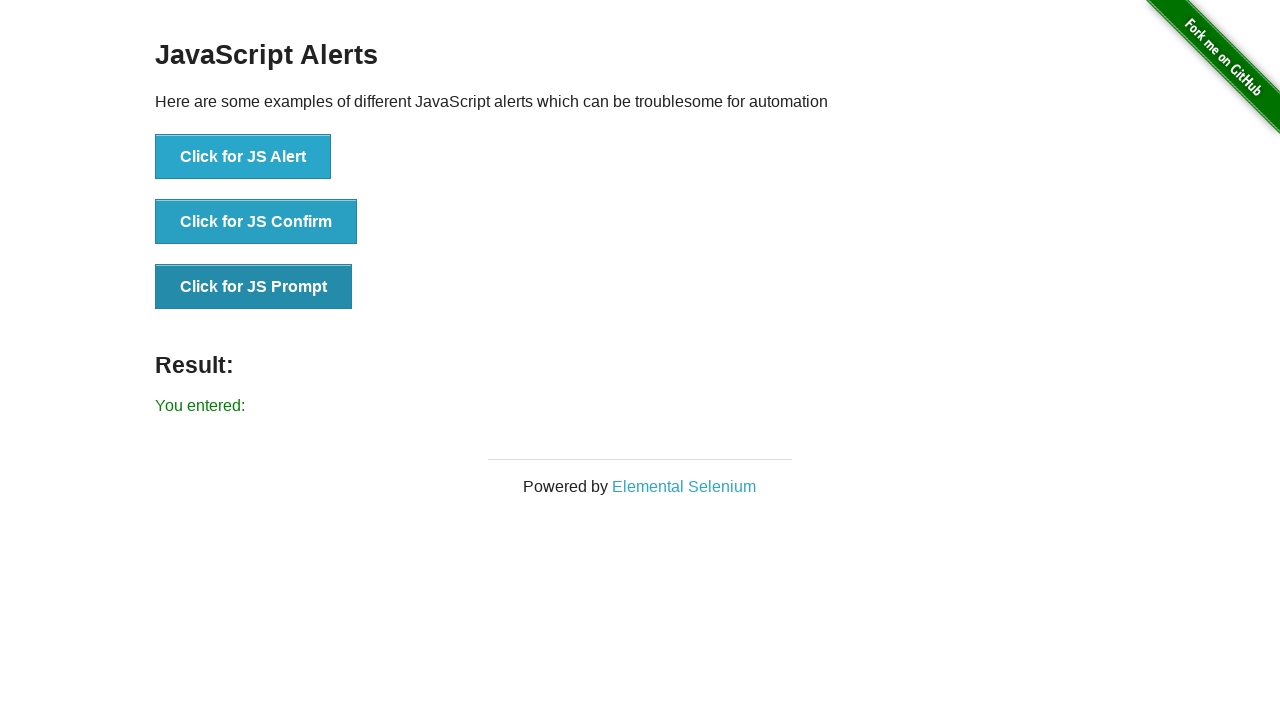

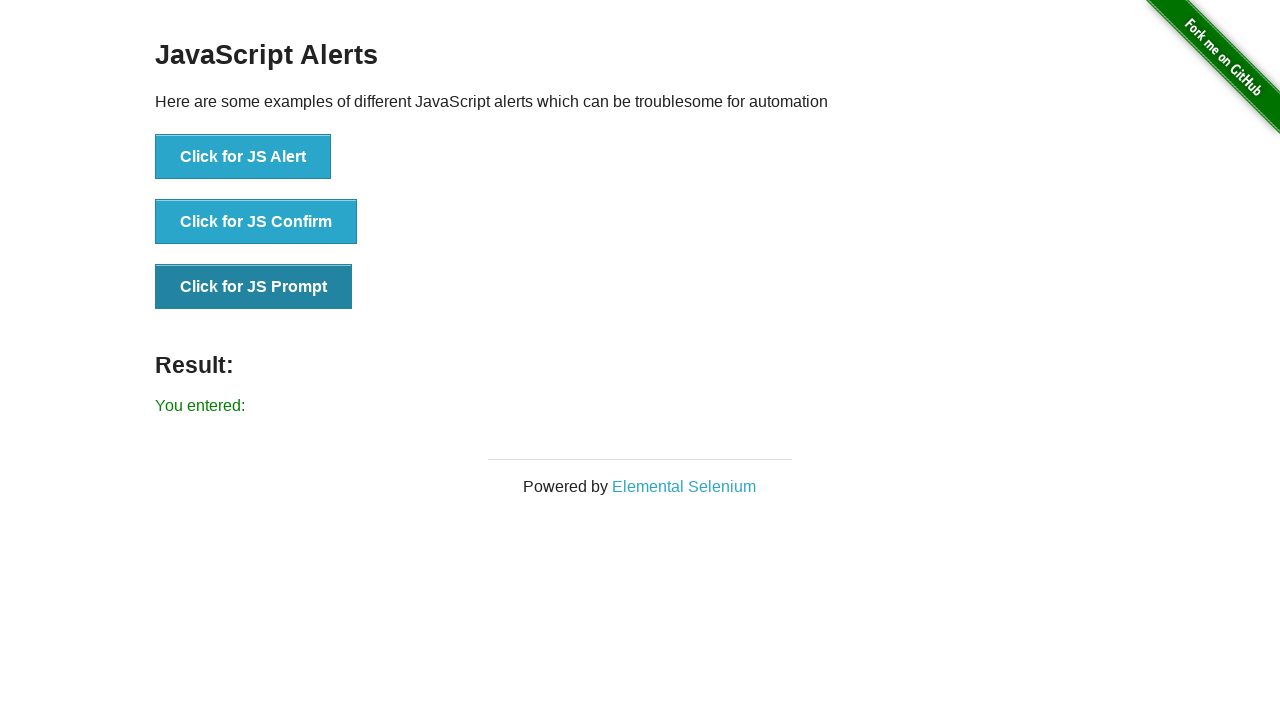